Tests dismissing an entry advertisement modal popup on a test practice website by clicking the close button in the modal footer.

Starting URL: http://the-internet.herokuapp.com/entry_ad

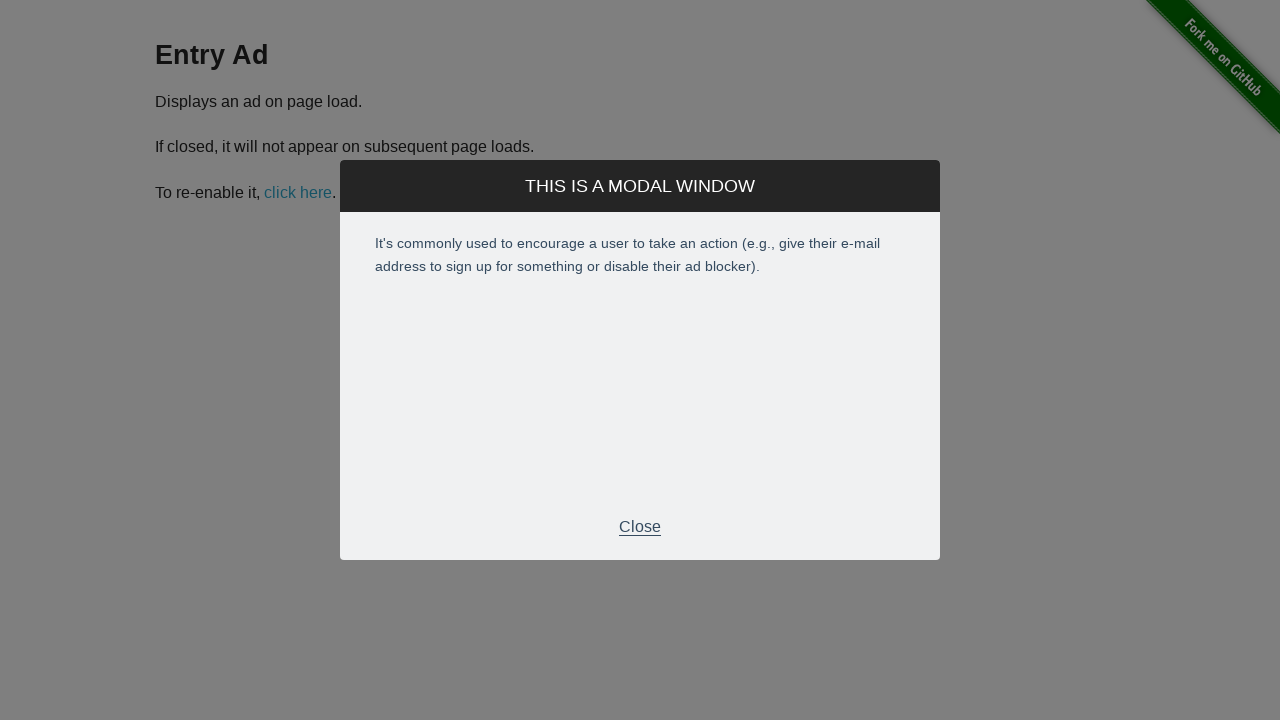

Entry ad modal appeared with close button visible
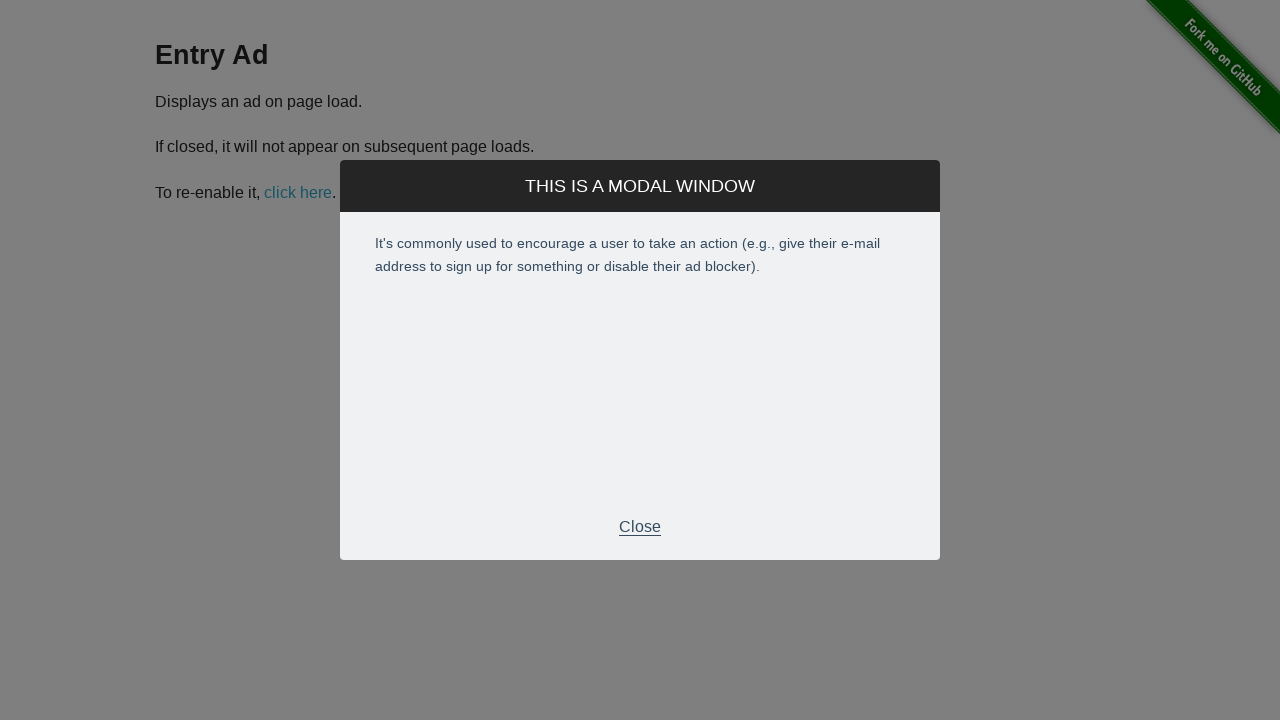

Clicked close button in modal footer to dismiss entry ad at (640, 527) on div.modal-footer > p
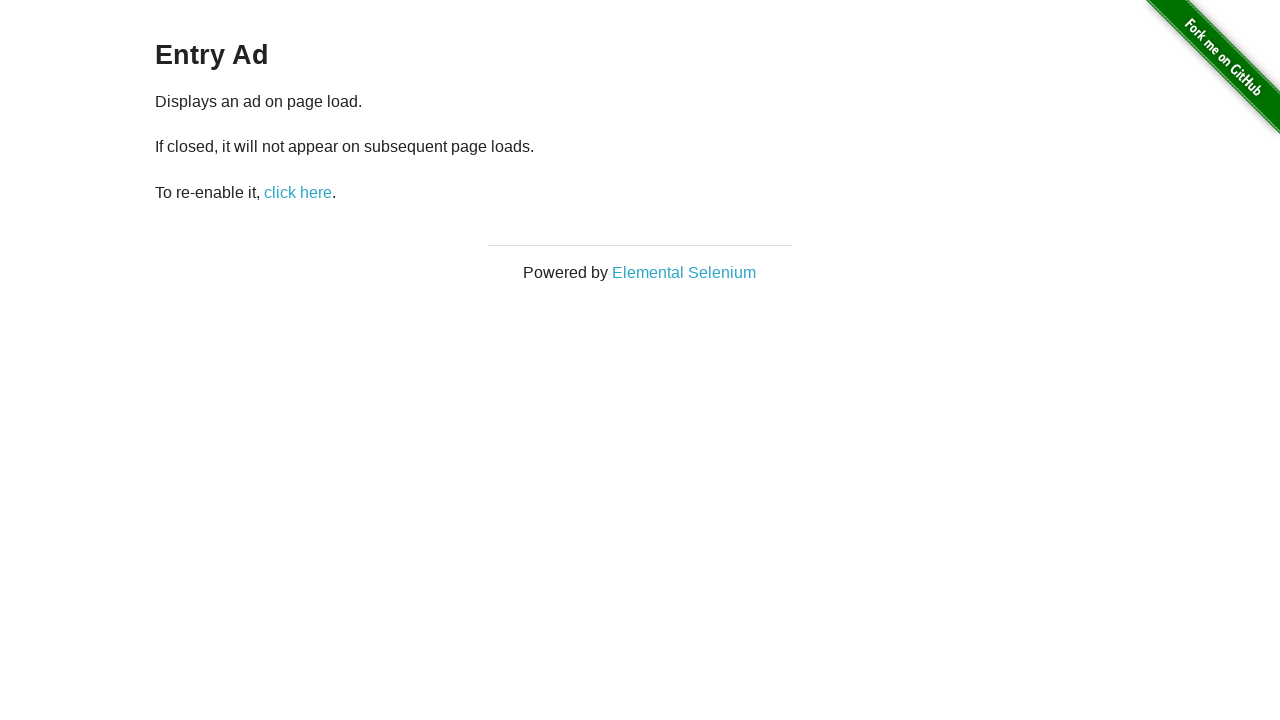

Entry ad modal successfully dismissed and hidden
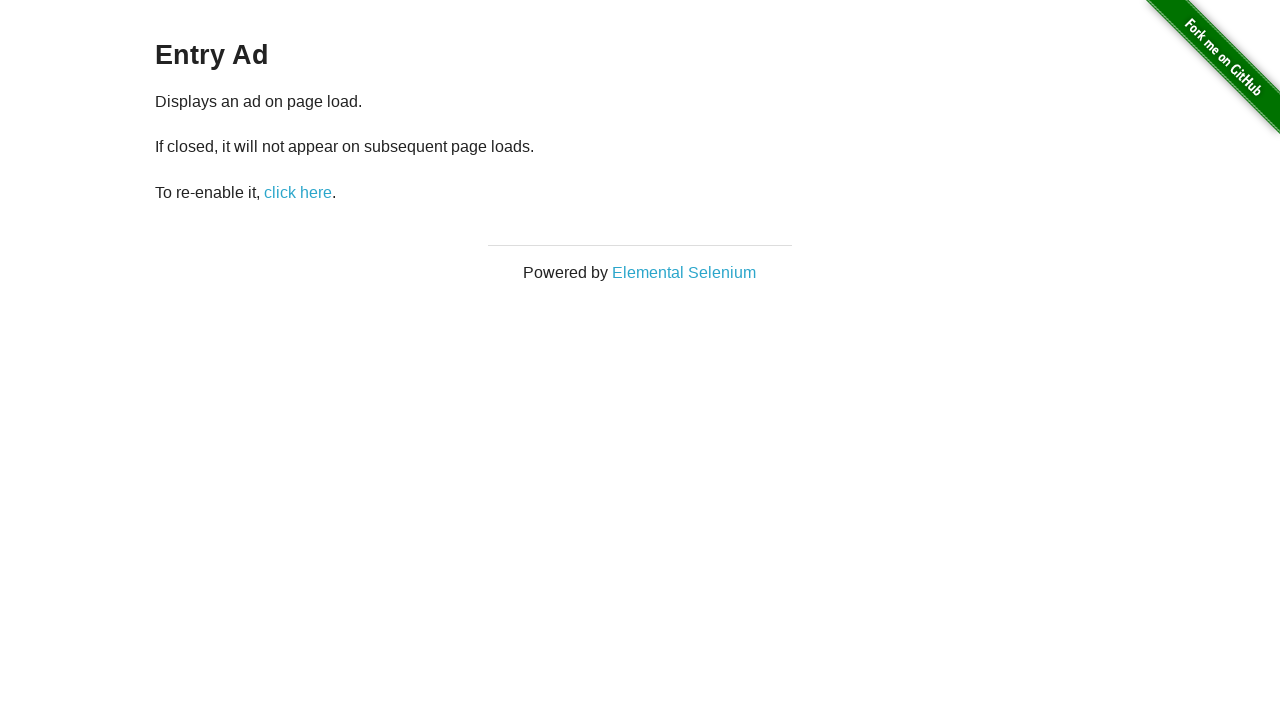

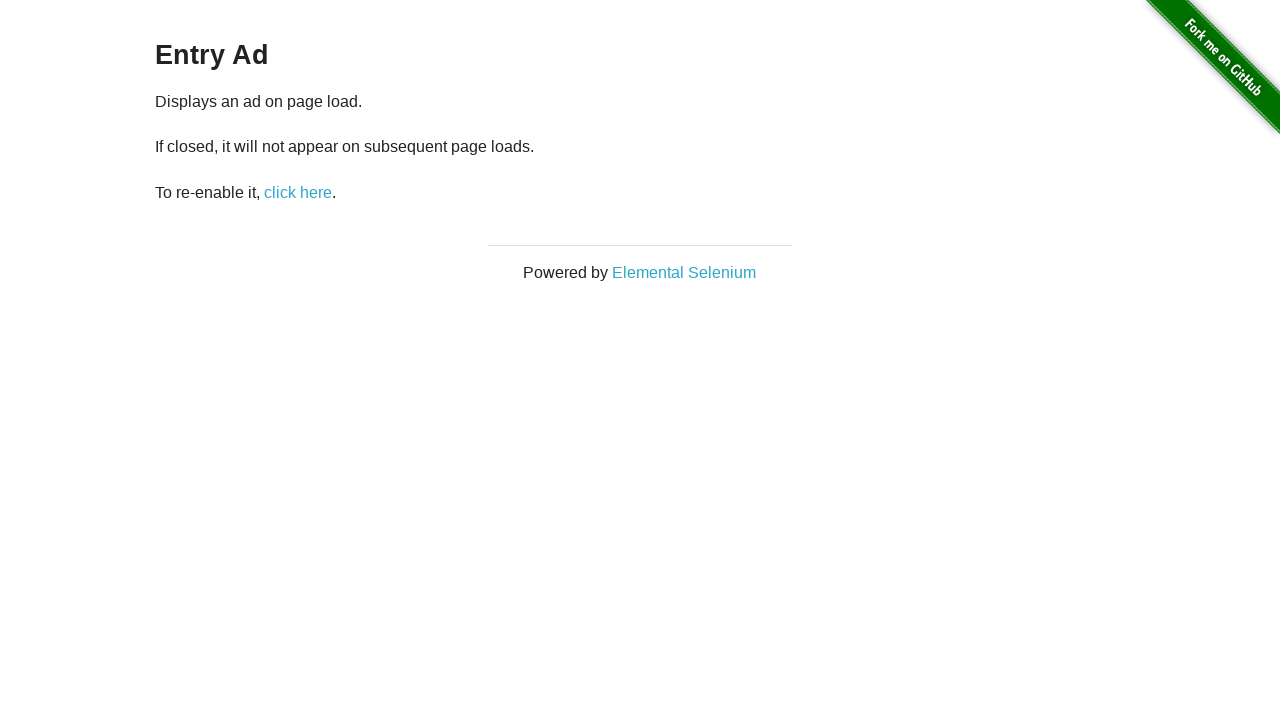